Tests radio button and checkbox interactions on a practice page, clicking various radio buttons and checkboxes while checking their selection states

Starting URL: https://letcode.in/radio

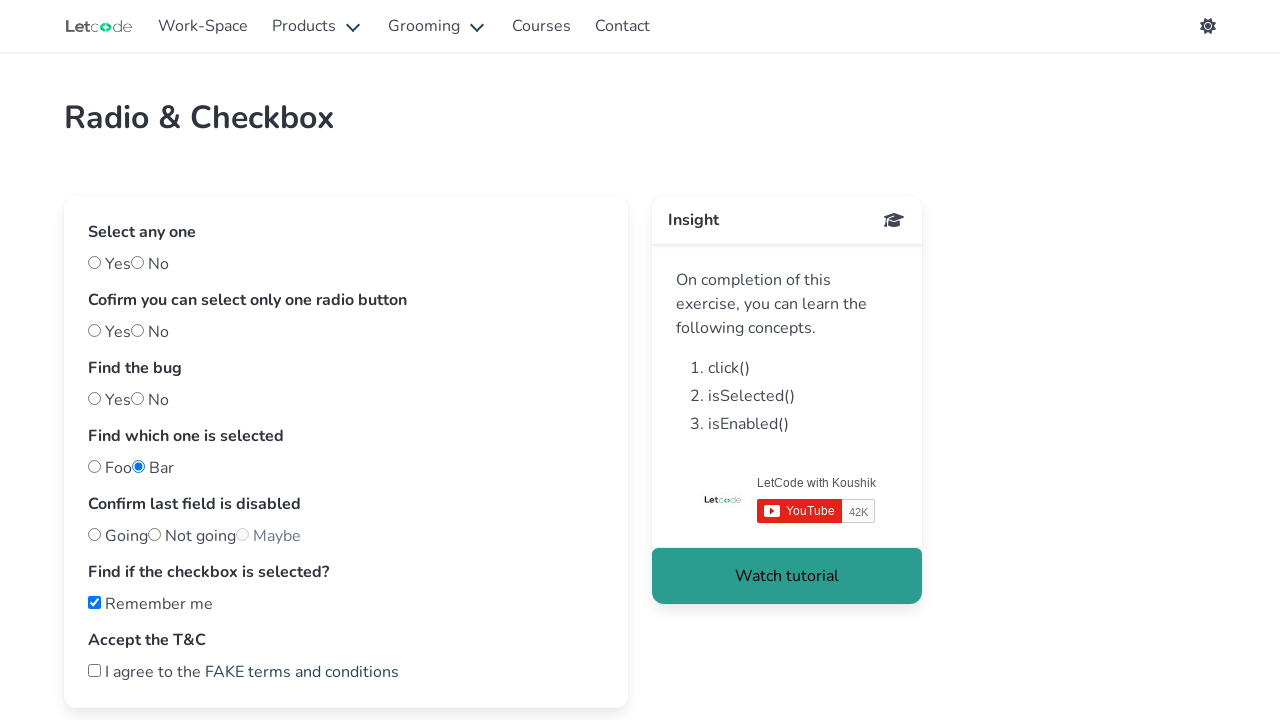

Clicked first radio button (yes) at (94, 262) on input#yes
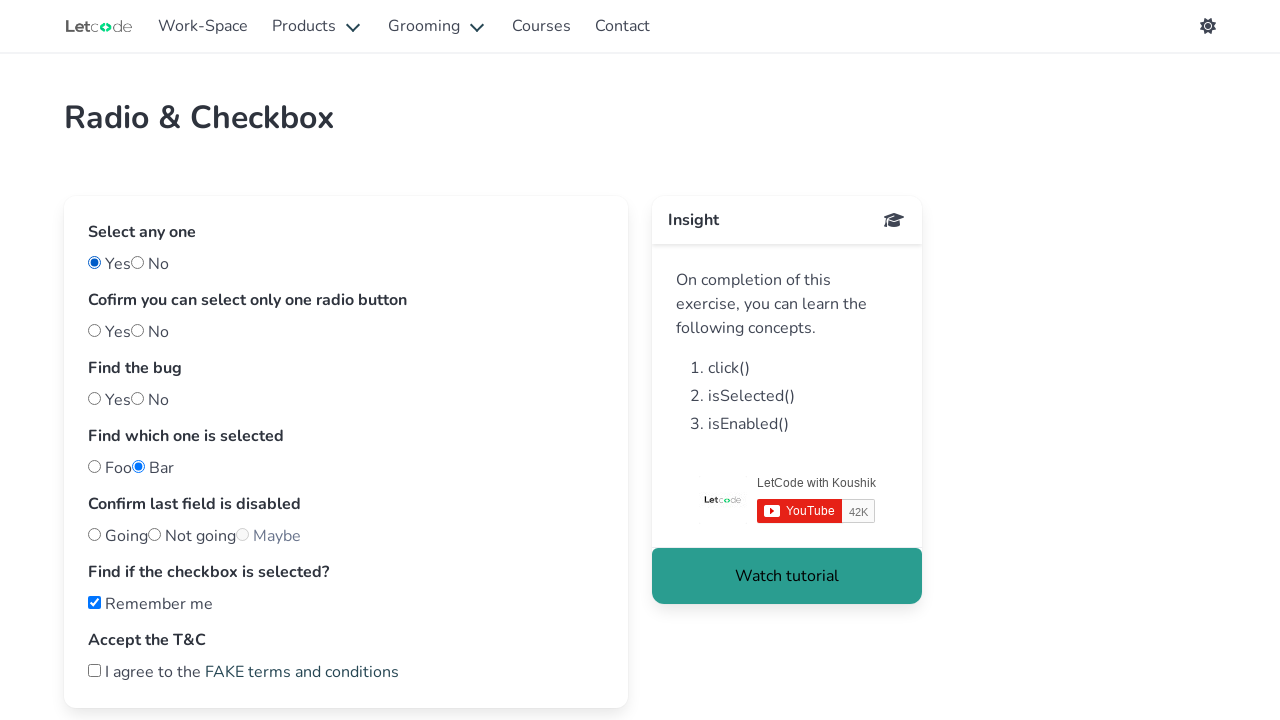

Located second radio group option 'one'
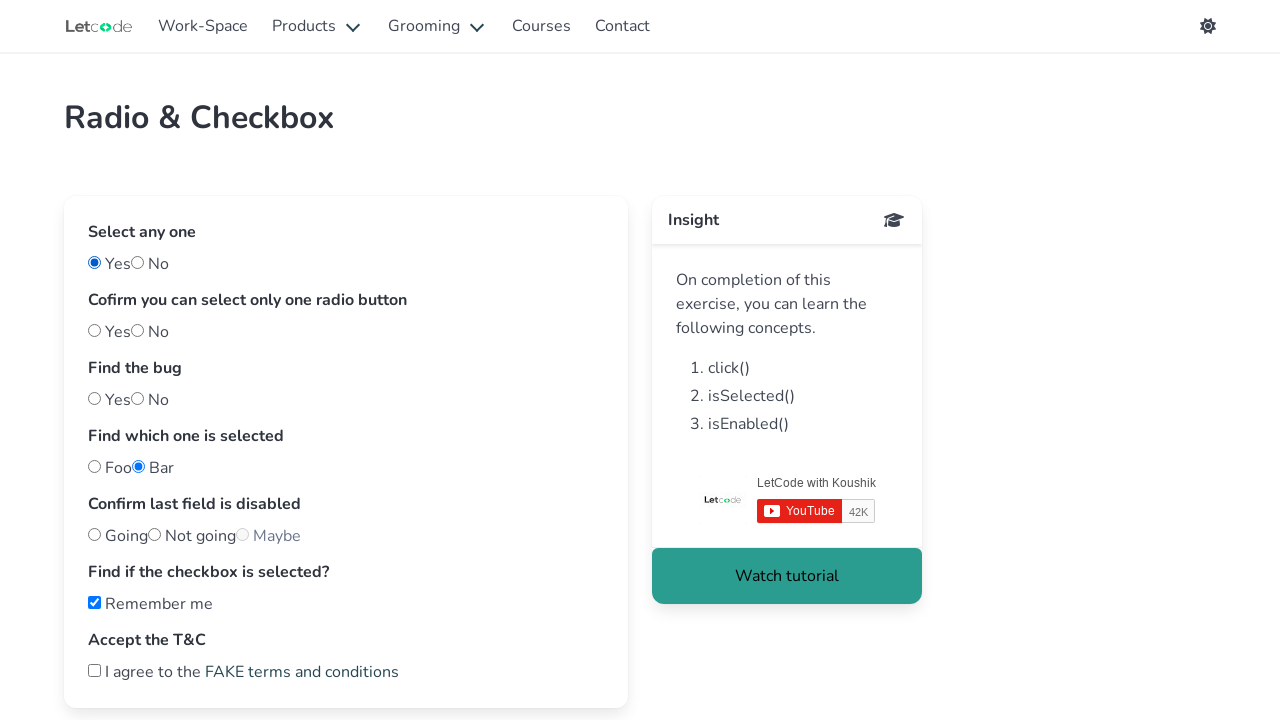

Located second radio group option 'two'
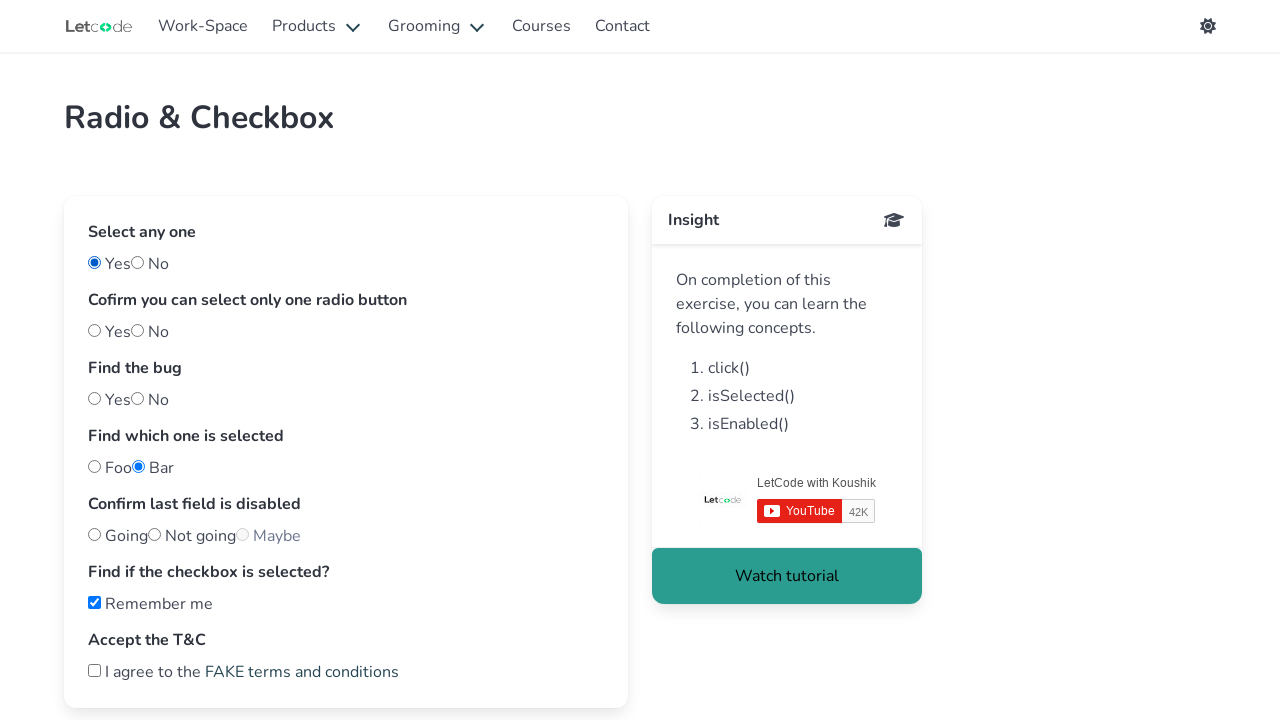

Clicked 'one' radio button in second group at (94, 330) on input#one
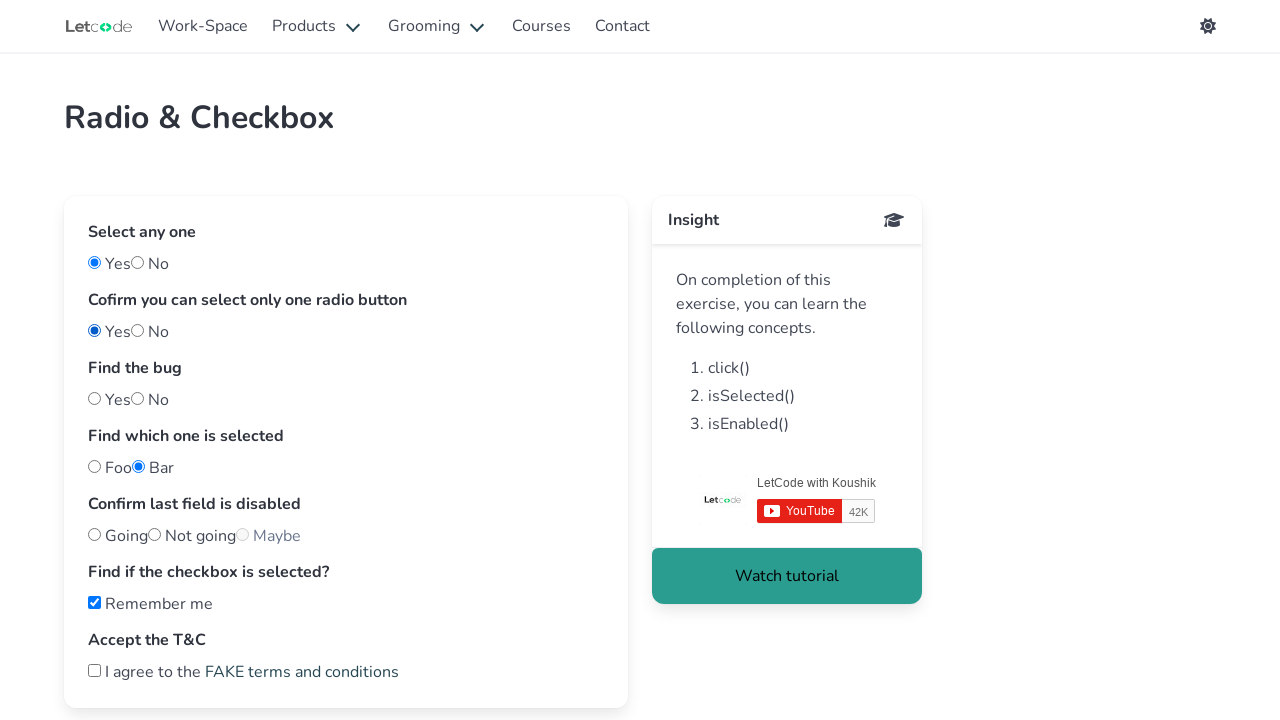

Clicked 'two' radio button in second group at (138, 330) on input#two
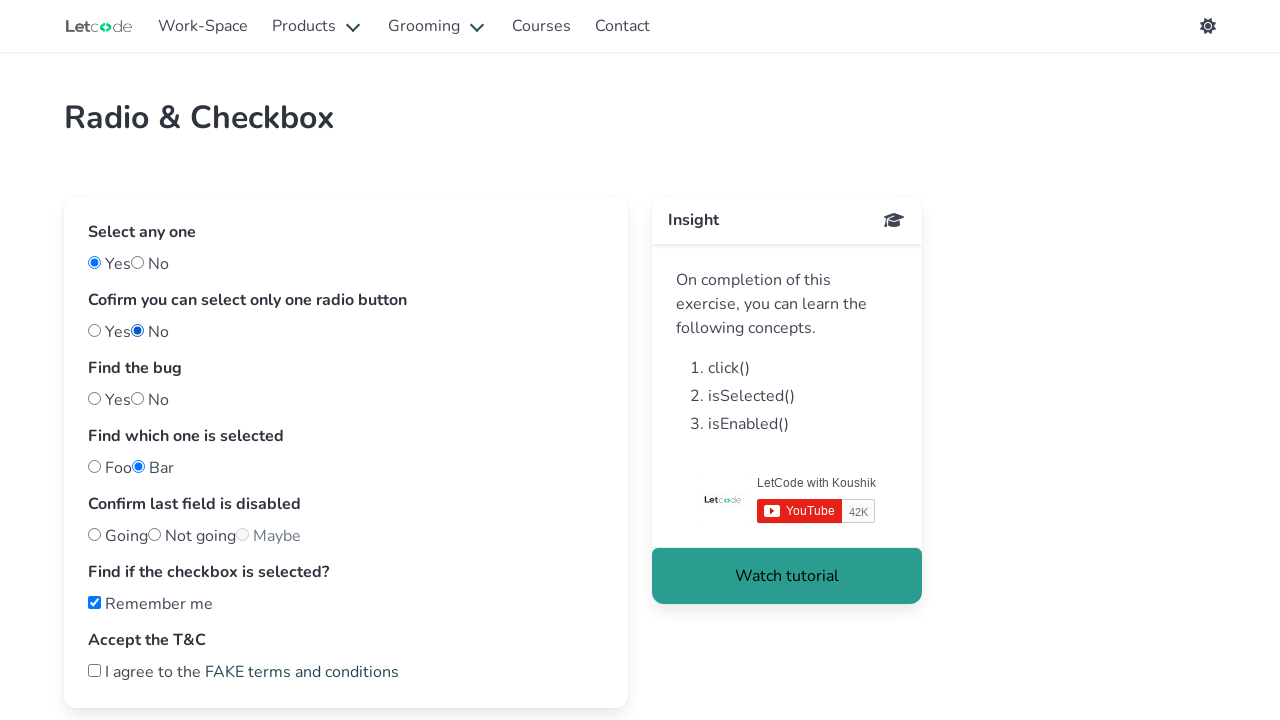

Located third radio group option 'nobug'
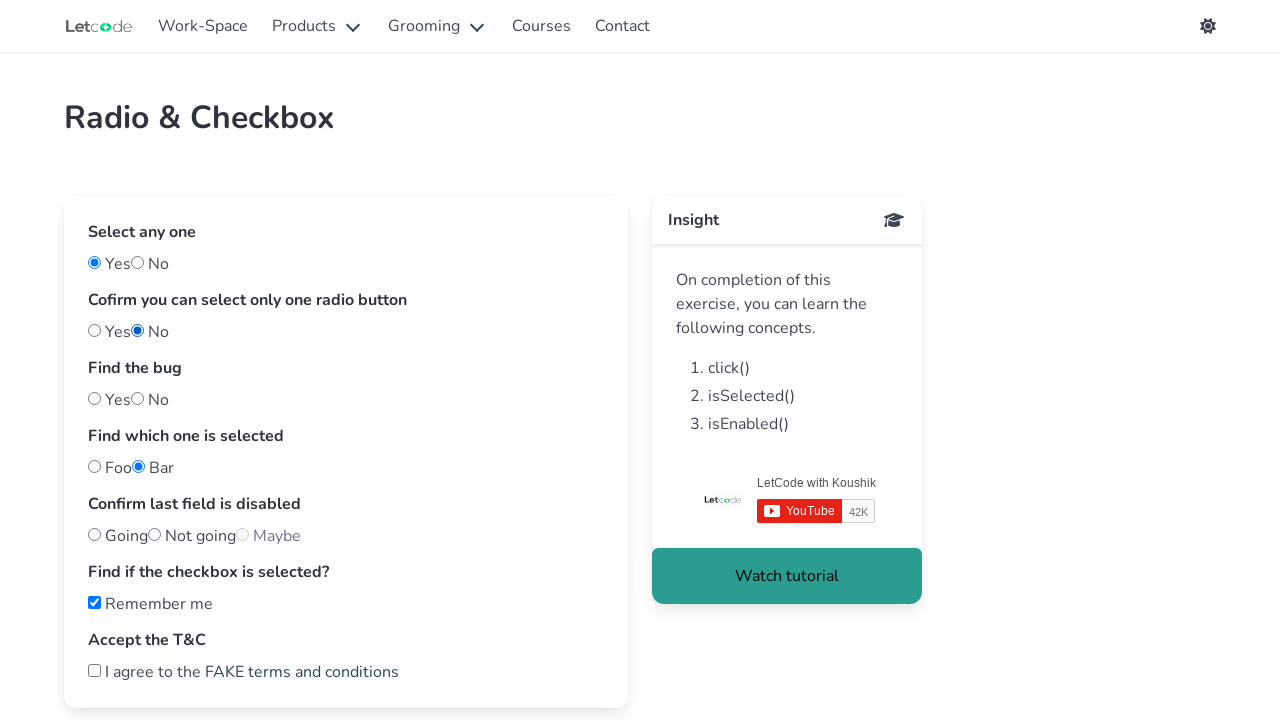

Located third radio group option 'bug'
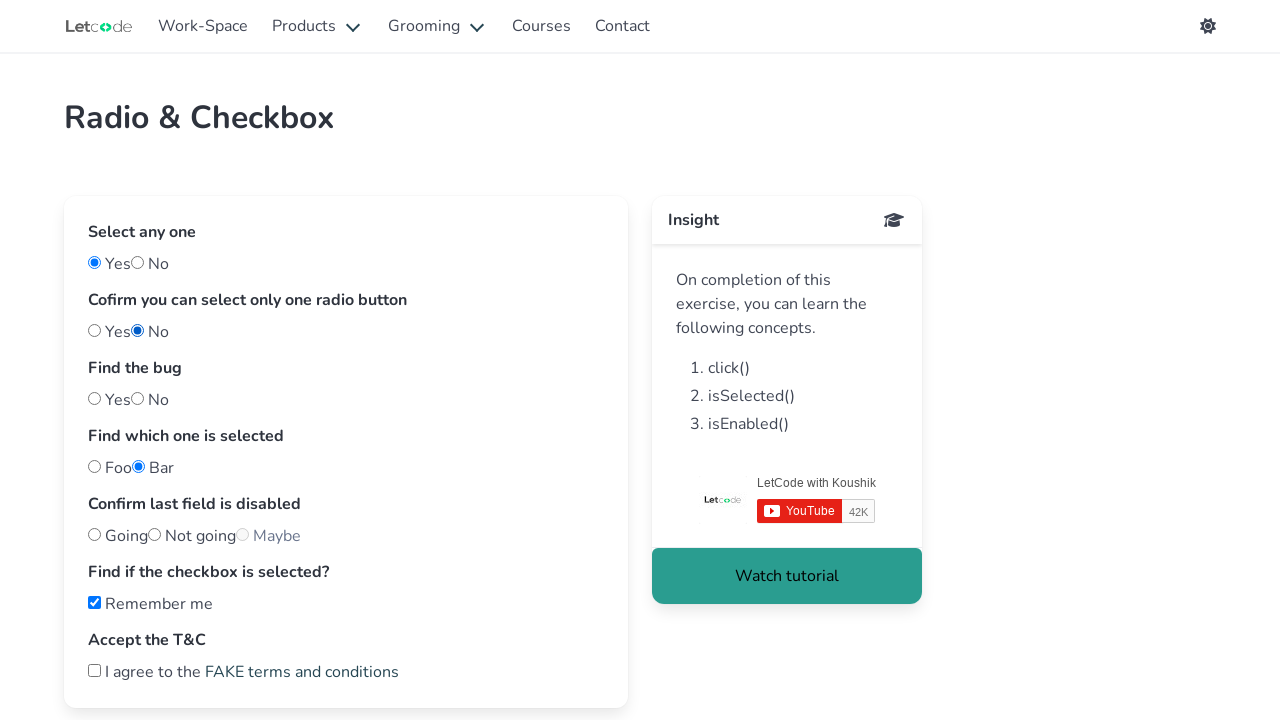

Clicked 'nobug' radio button in third group at (94, 398) on input#nobug
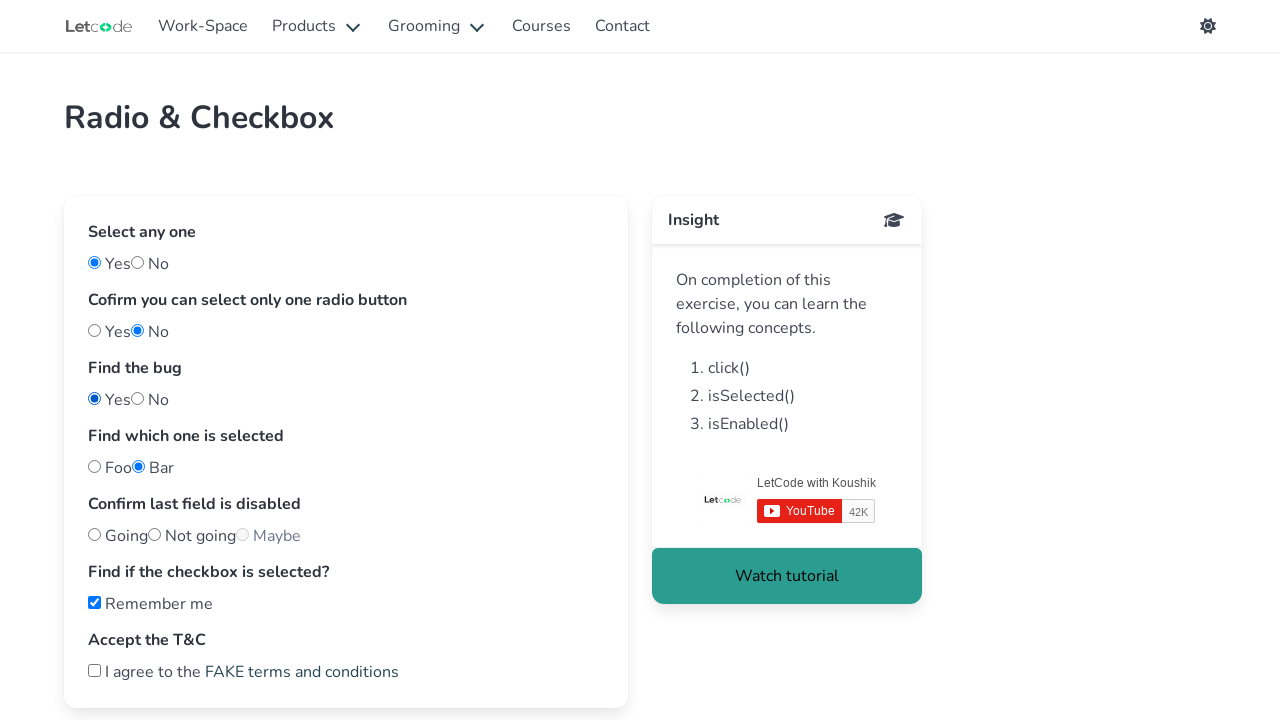

Clicked 'bug' radio button in third group at (138, 398) on input#bug
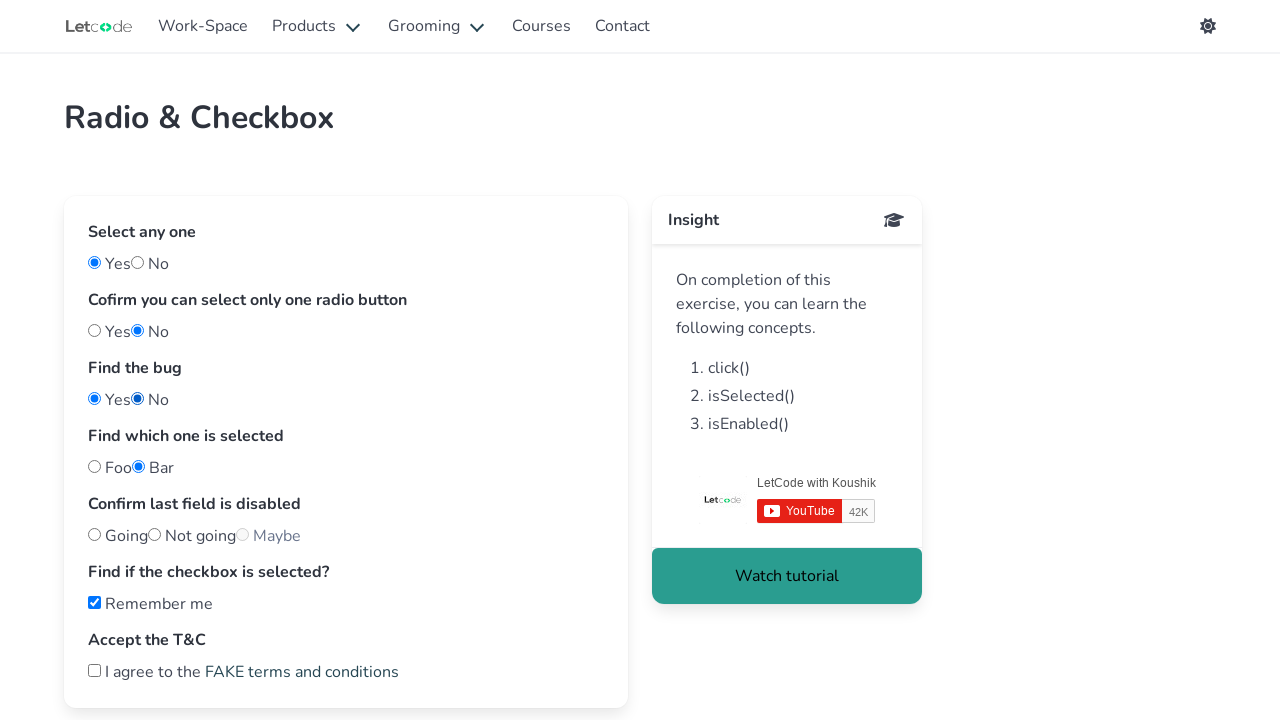

Located fourth radio group option 'foo'
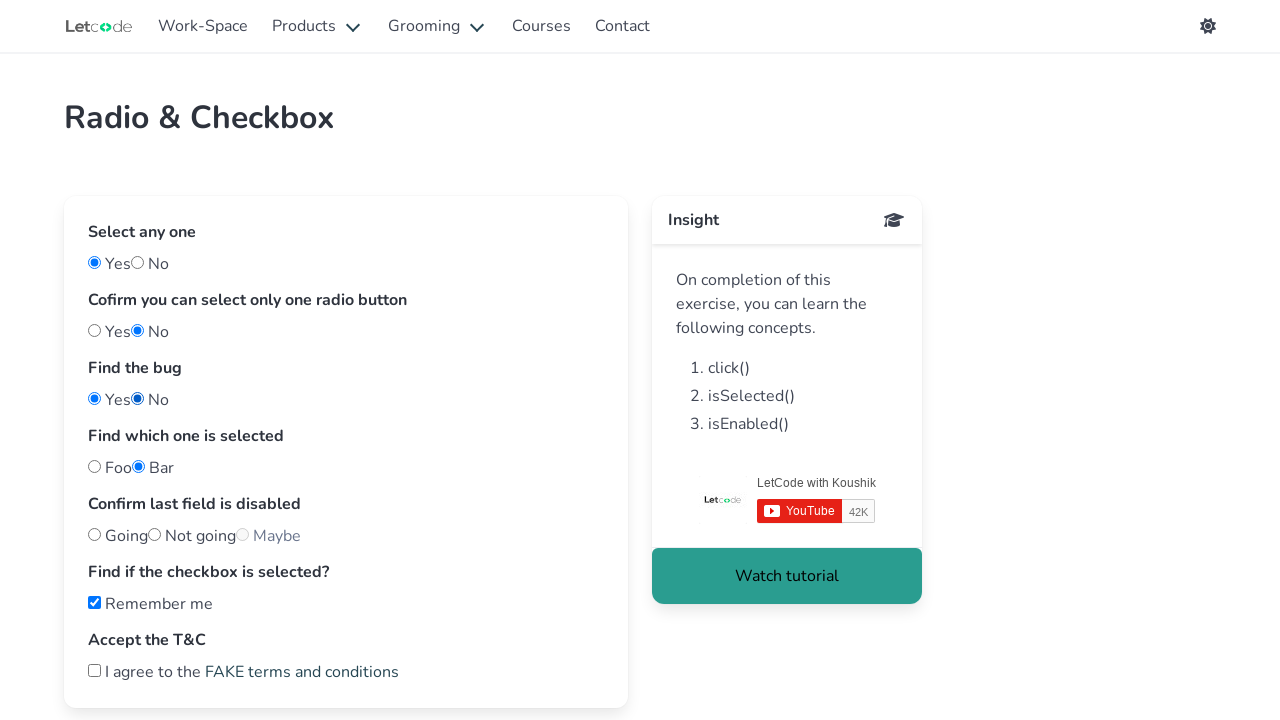

Located fourth radio group option 'notfoo'
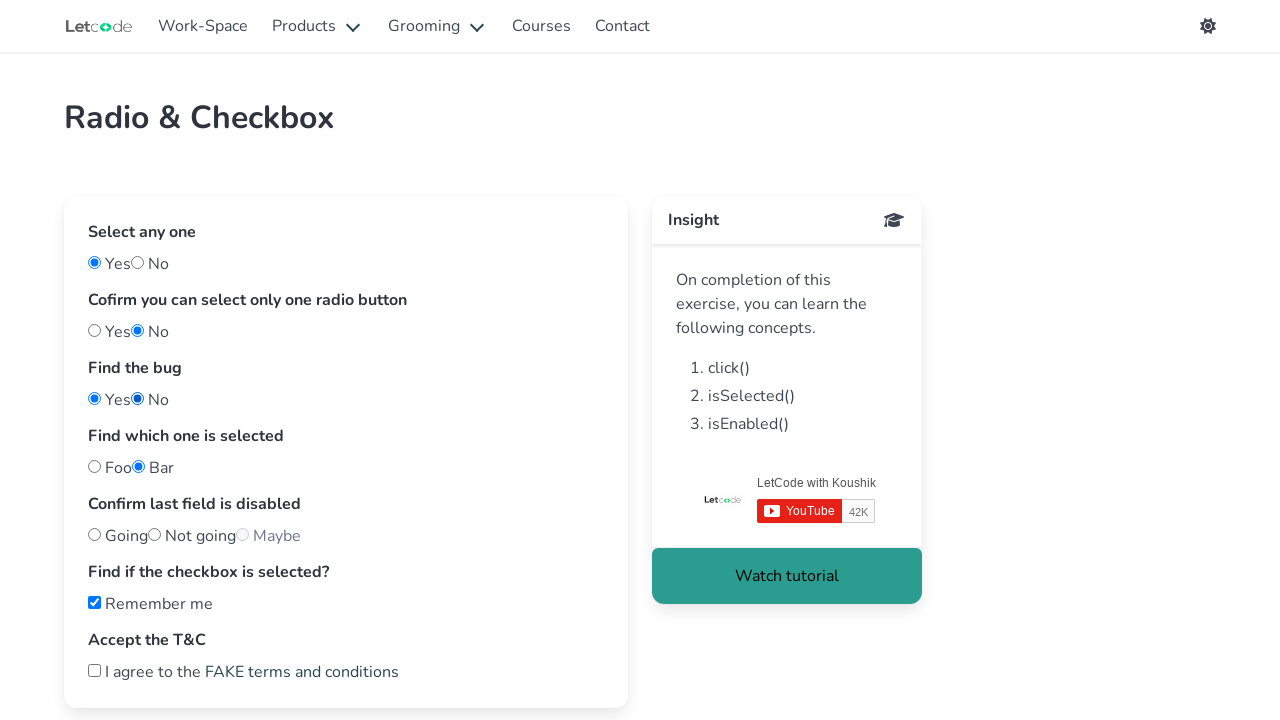

Located fifth radio button 'maybe'
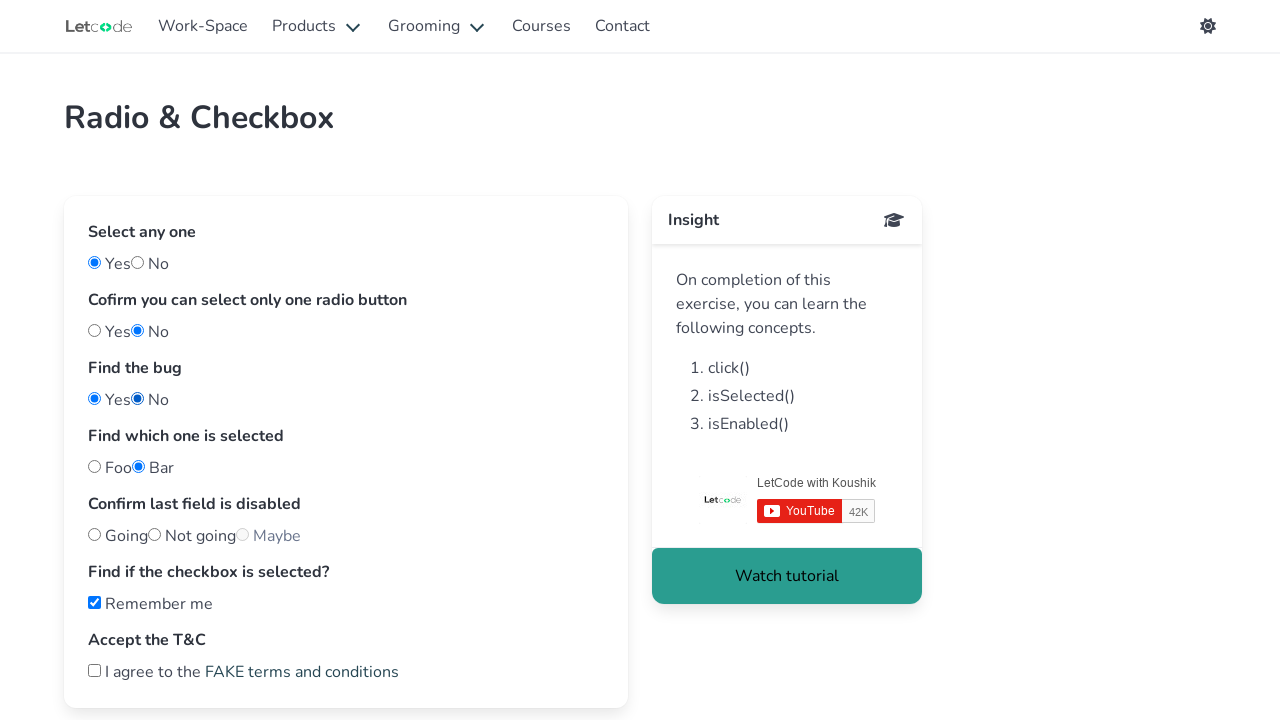

Checked if 'maybe' radio button is enabled
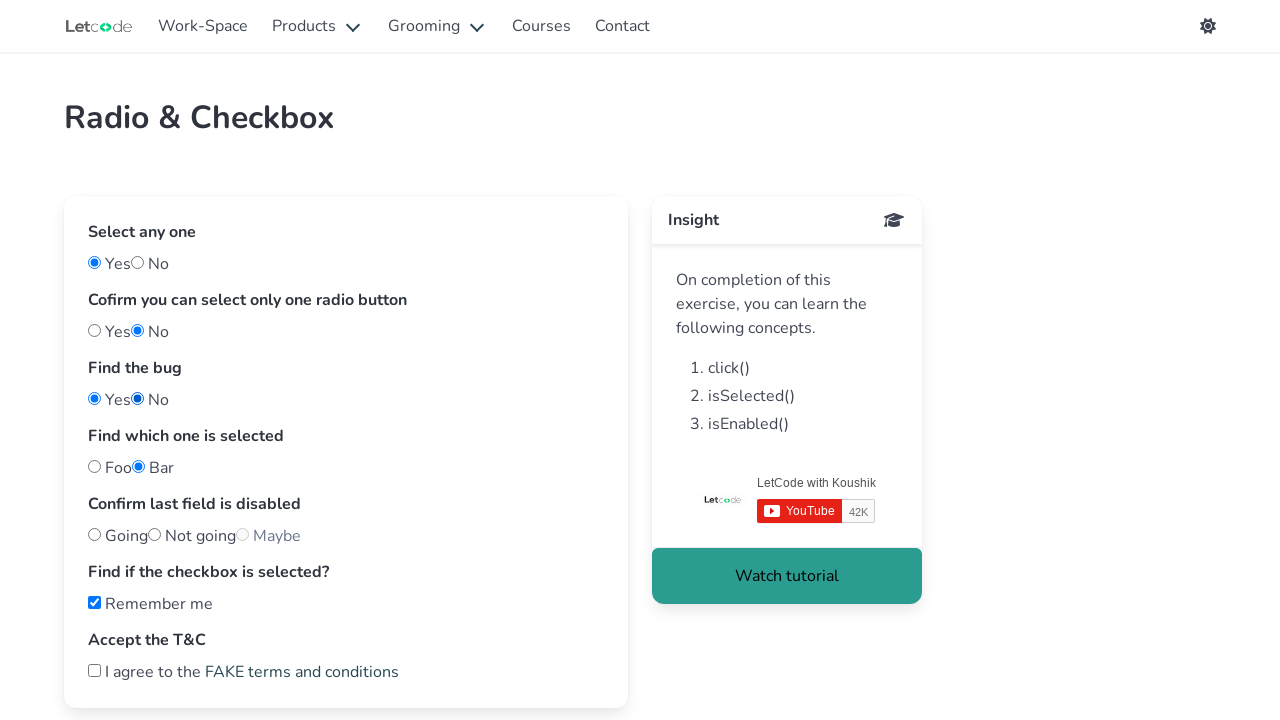

Located first checkbox
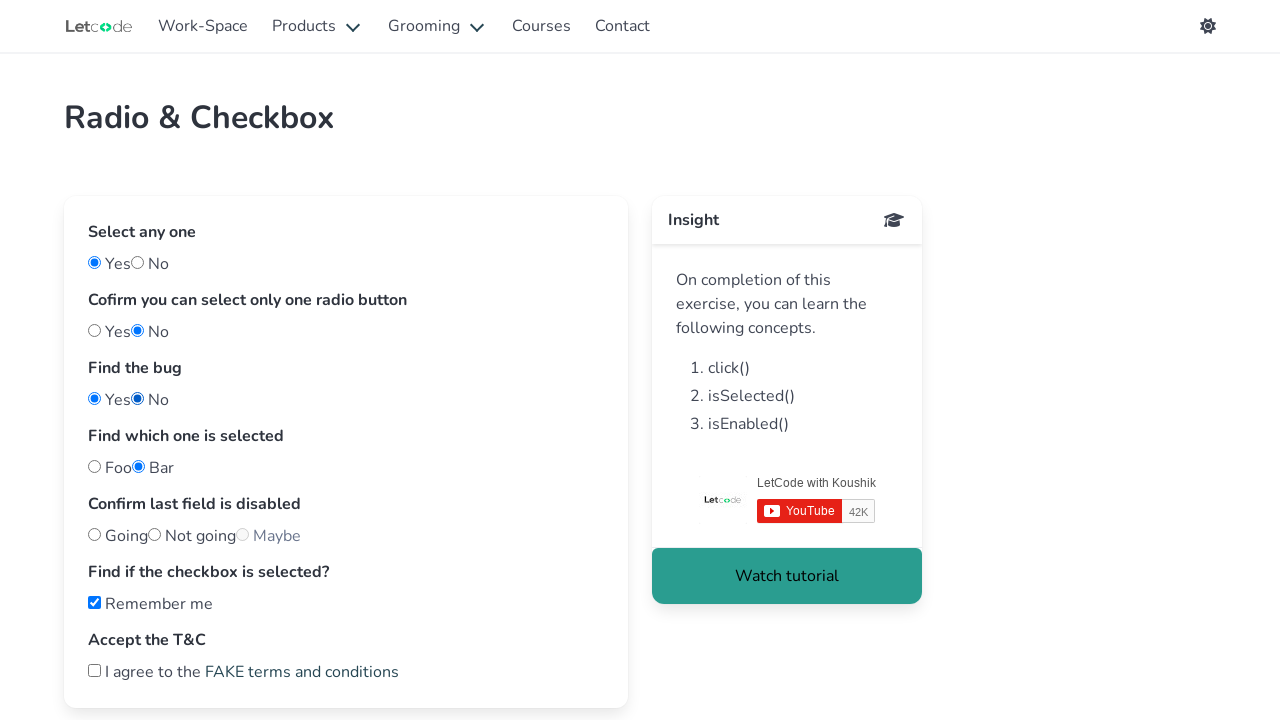

Located second checkbox
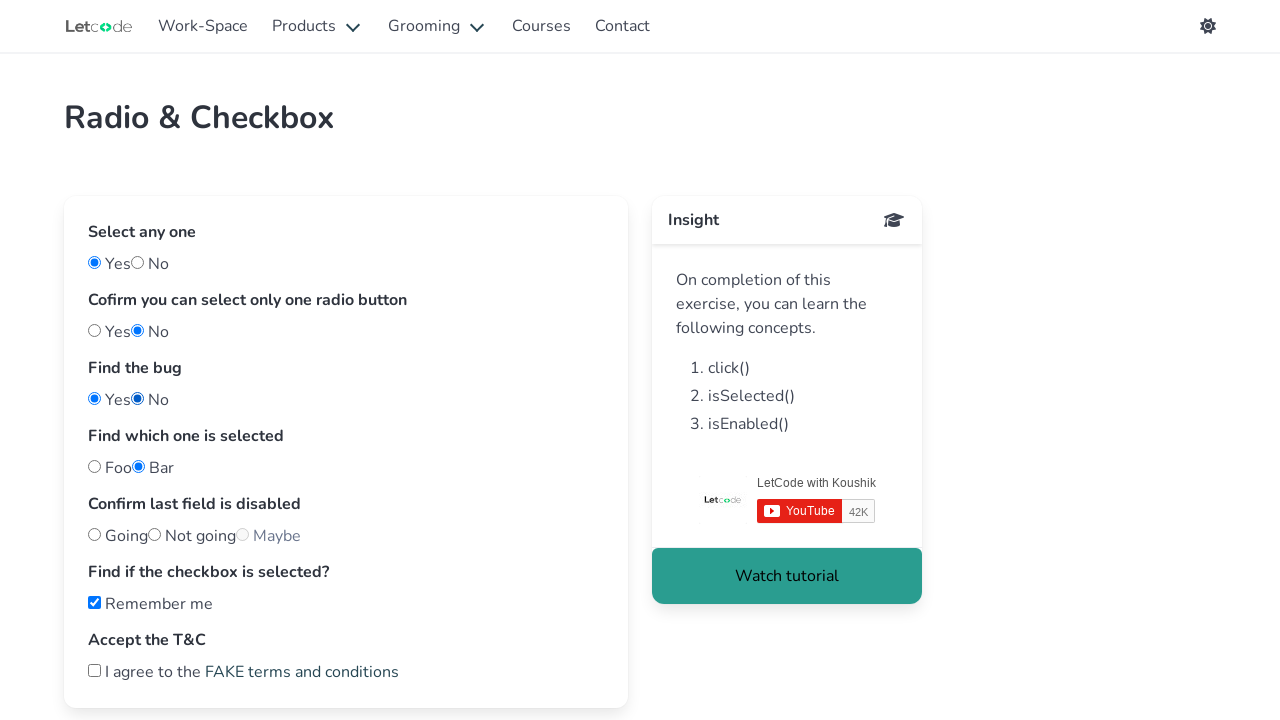

Clicked second checkbox at (94, 670) on input[type='checkbox'] >> nth=1
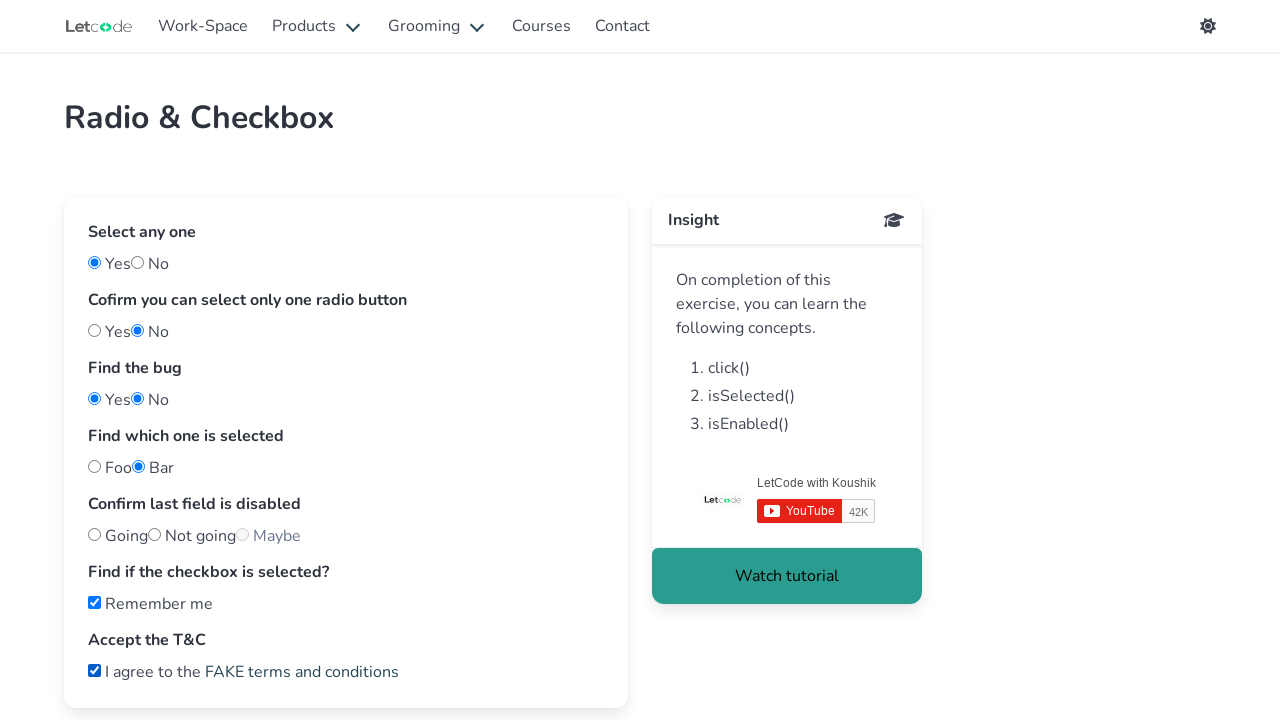

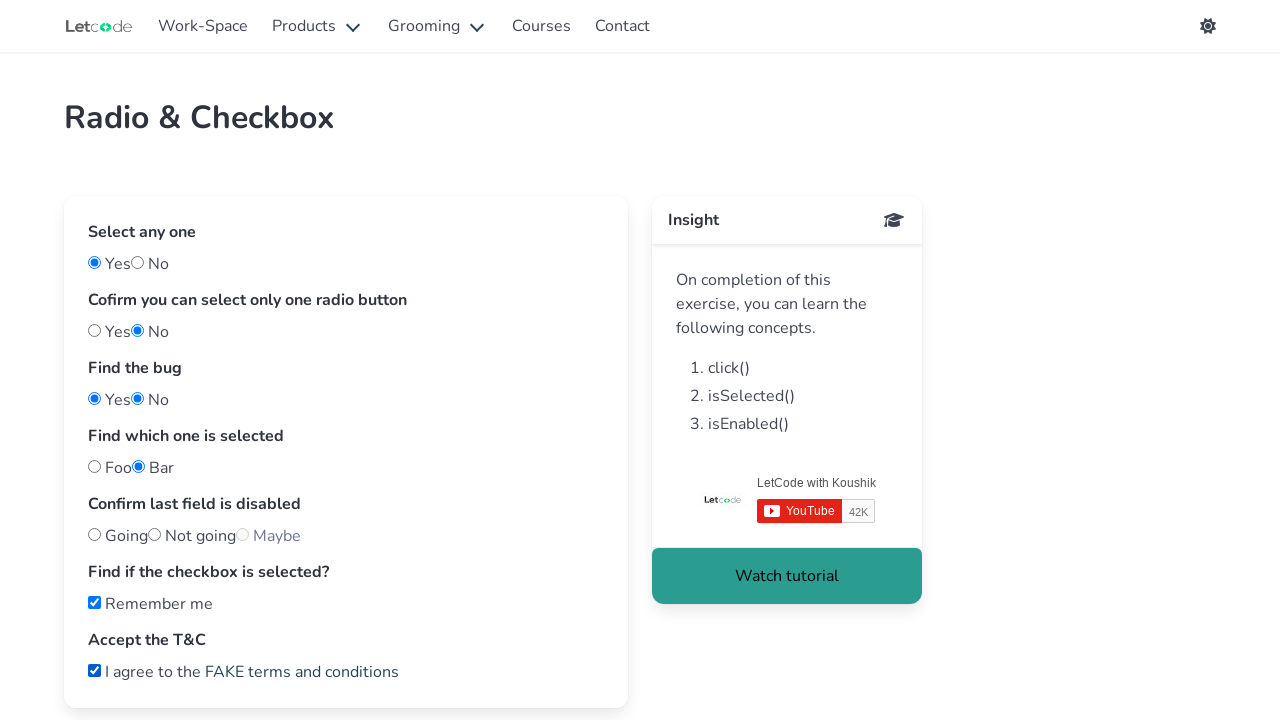